Tests alert functionality on a practice automation page by filling a name field and clicking the alert button to trigger an alert dialog

Starting URL: https://www.rahulshettyacademy.com/AutomationPractice/

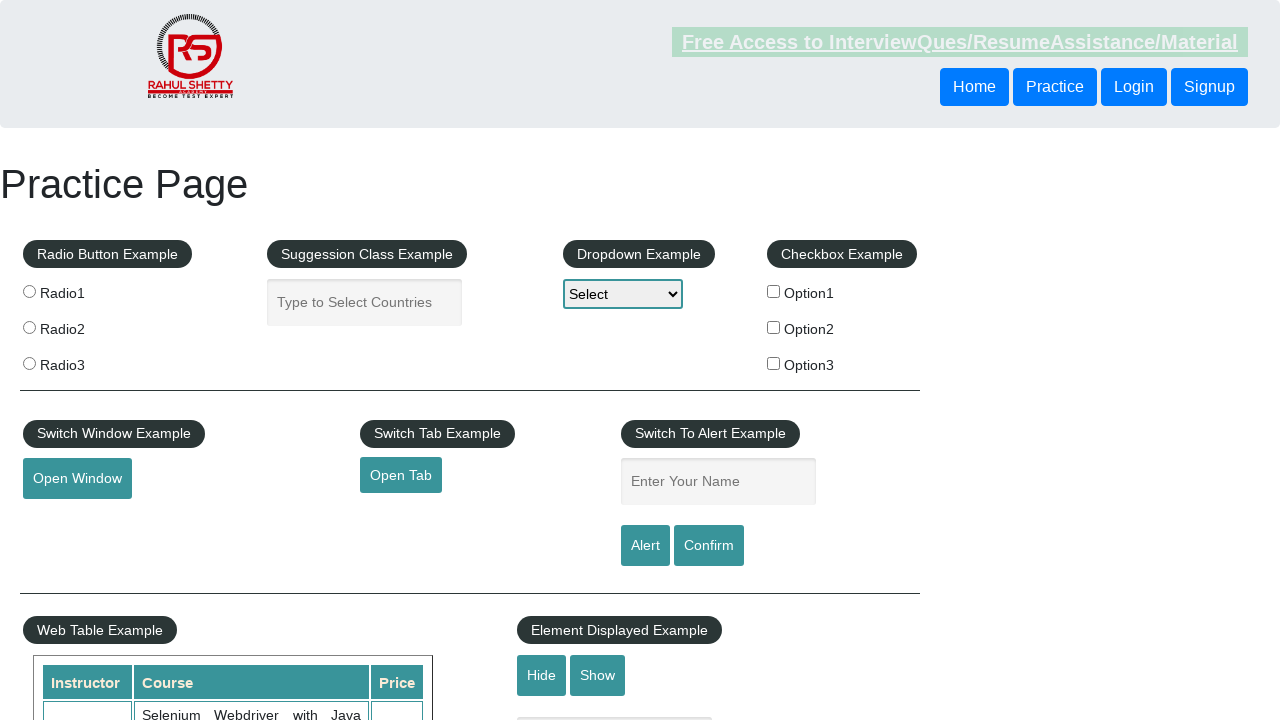

Filled name field with 'Sreeja' on #name
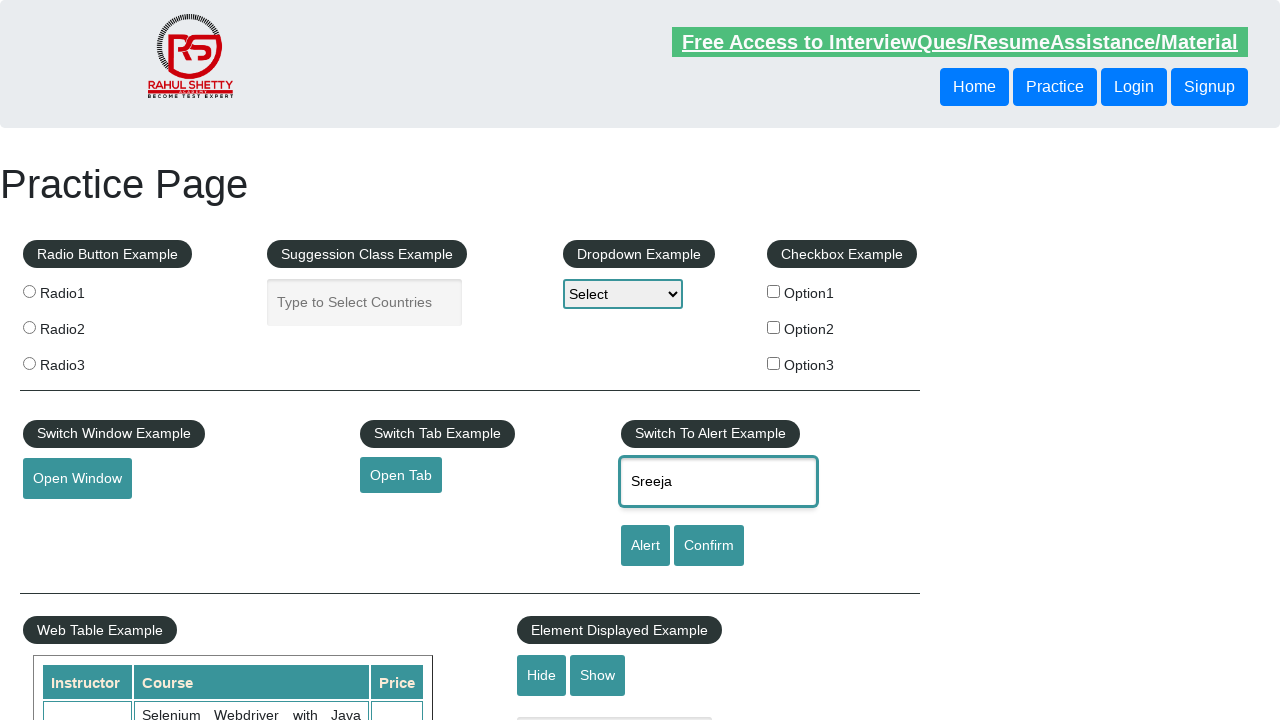

Clicked alert button to trigger alert dialog at (645, 546) on #alertbtn
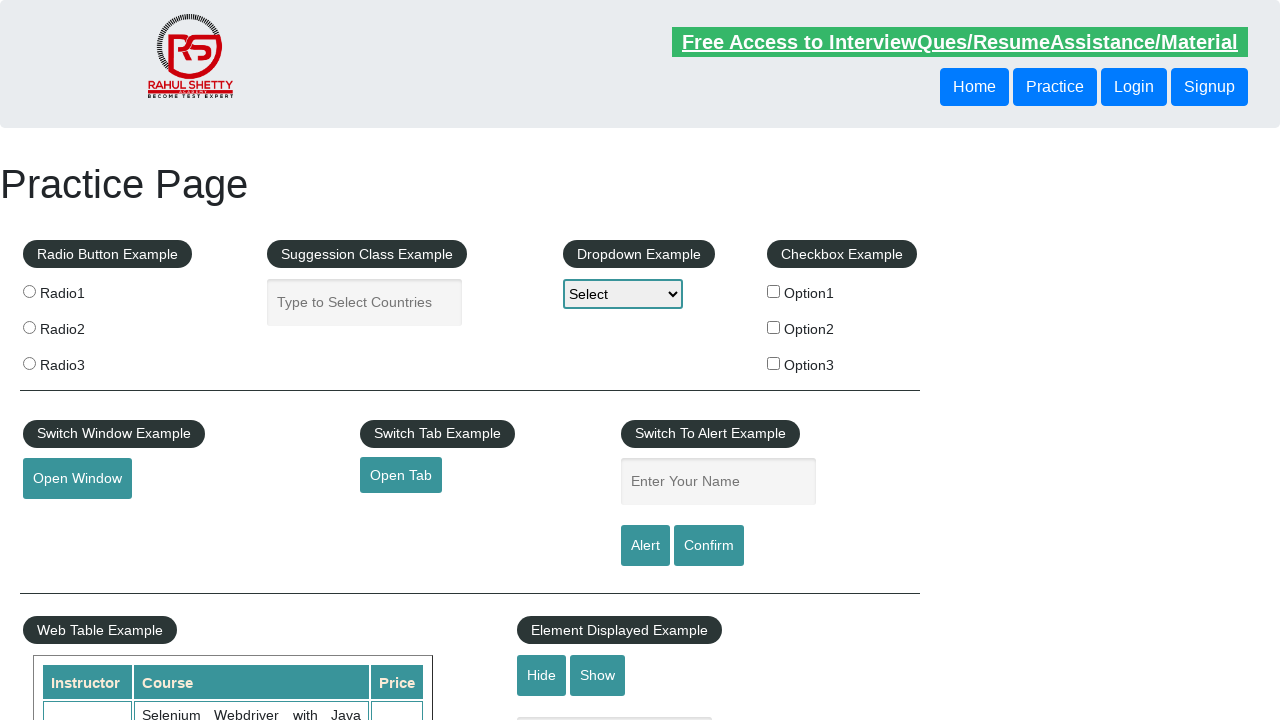

Set up alert dialog handler to accept alerts
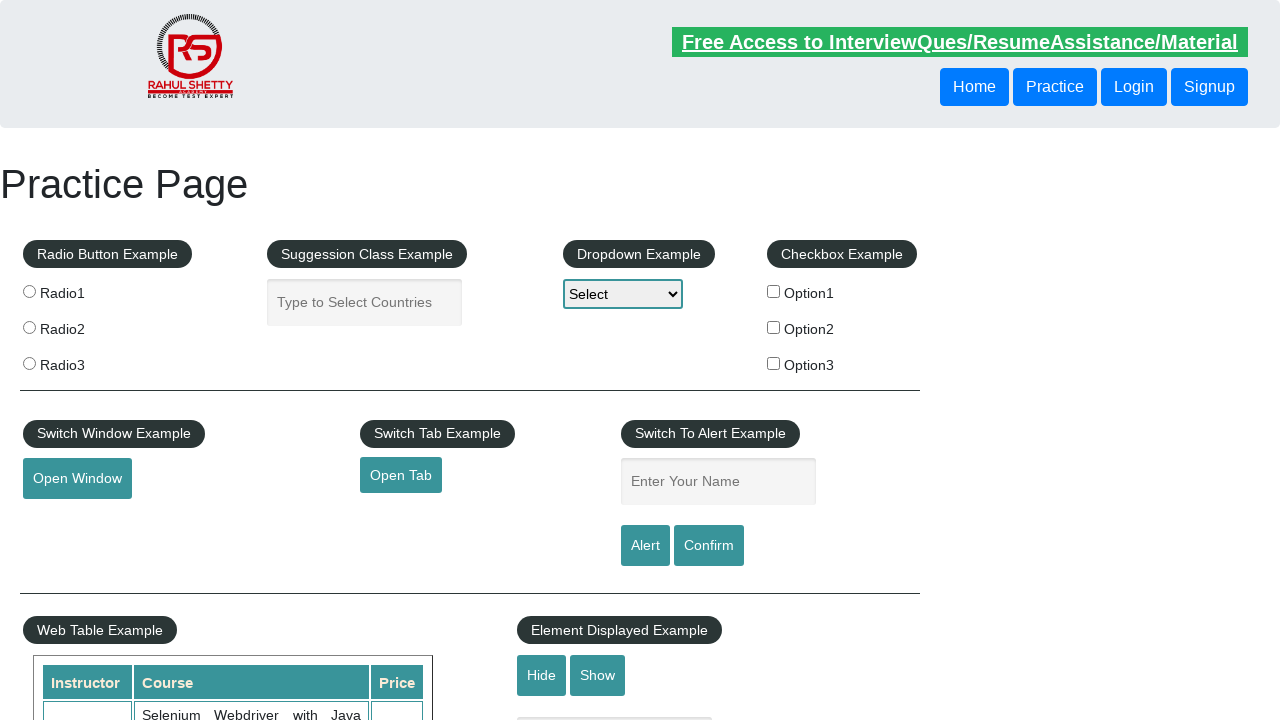

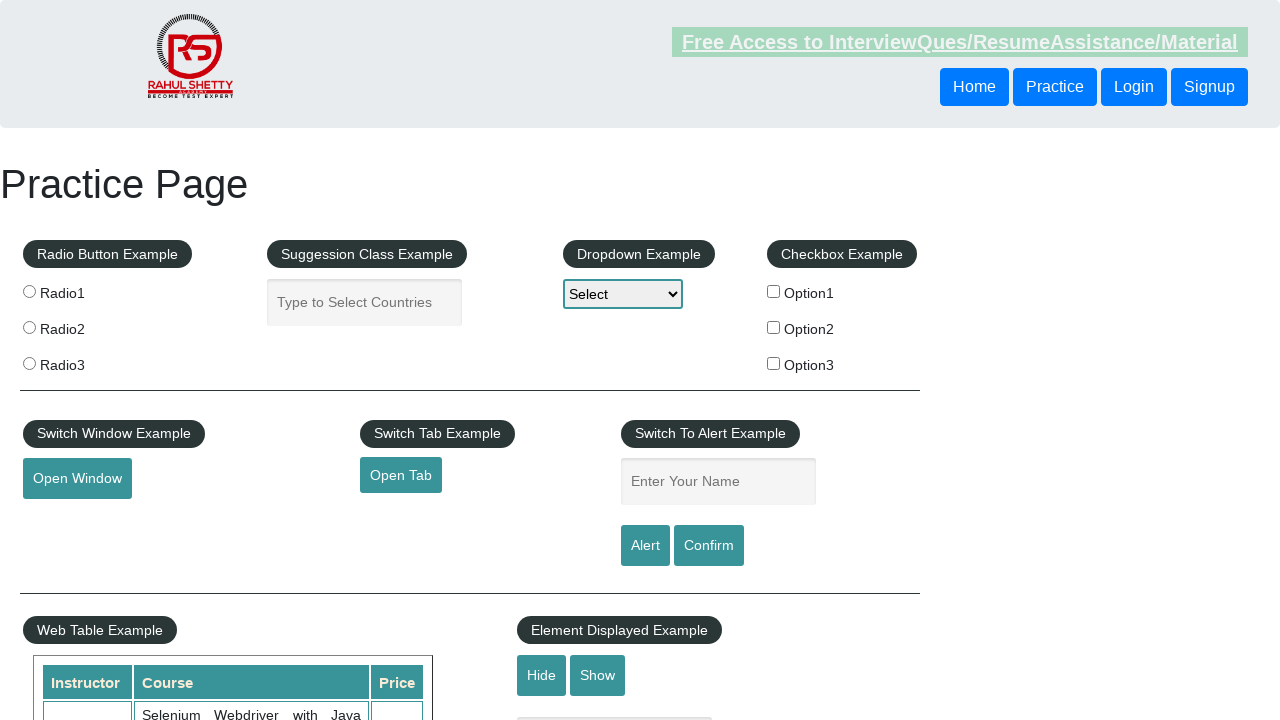